Tests show/hide element functionality by entering text, hiding the textbox, then showing it again

Starting URL: https://rahulshettyacademy.com/AutomationPractice/

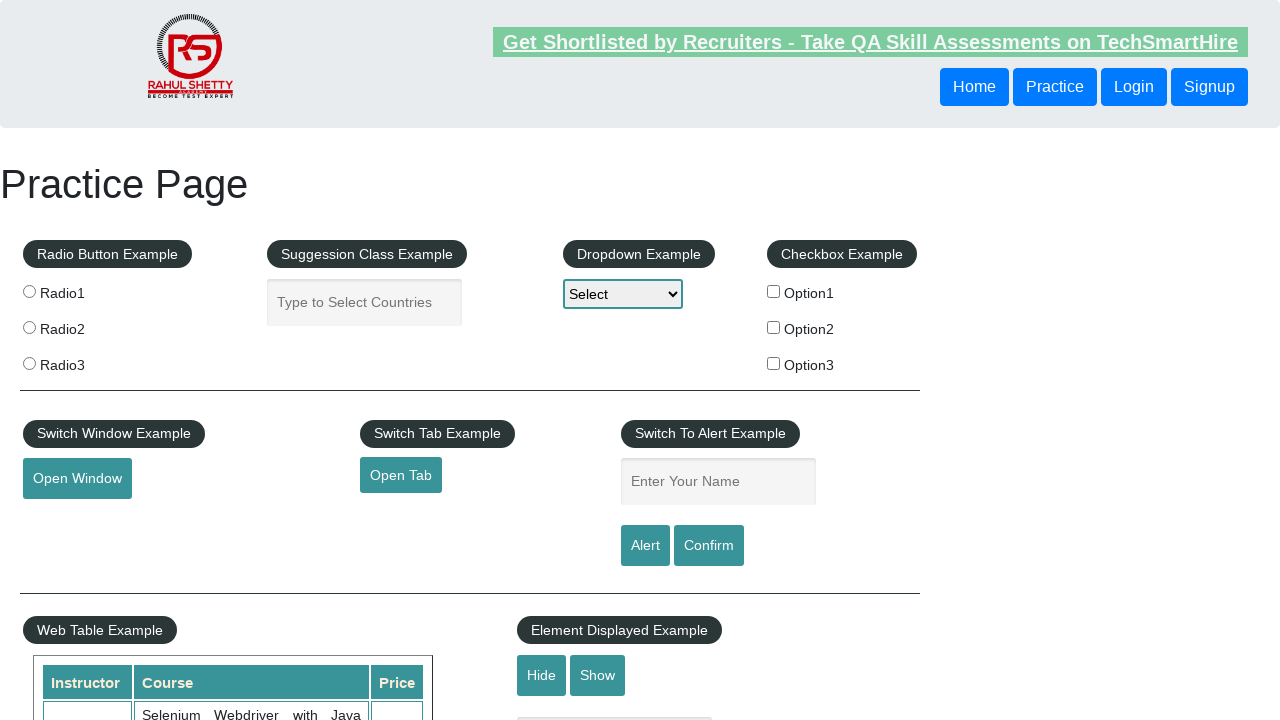

Scrolled down 500px to locate show/hide element
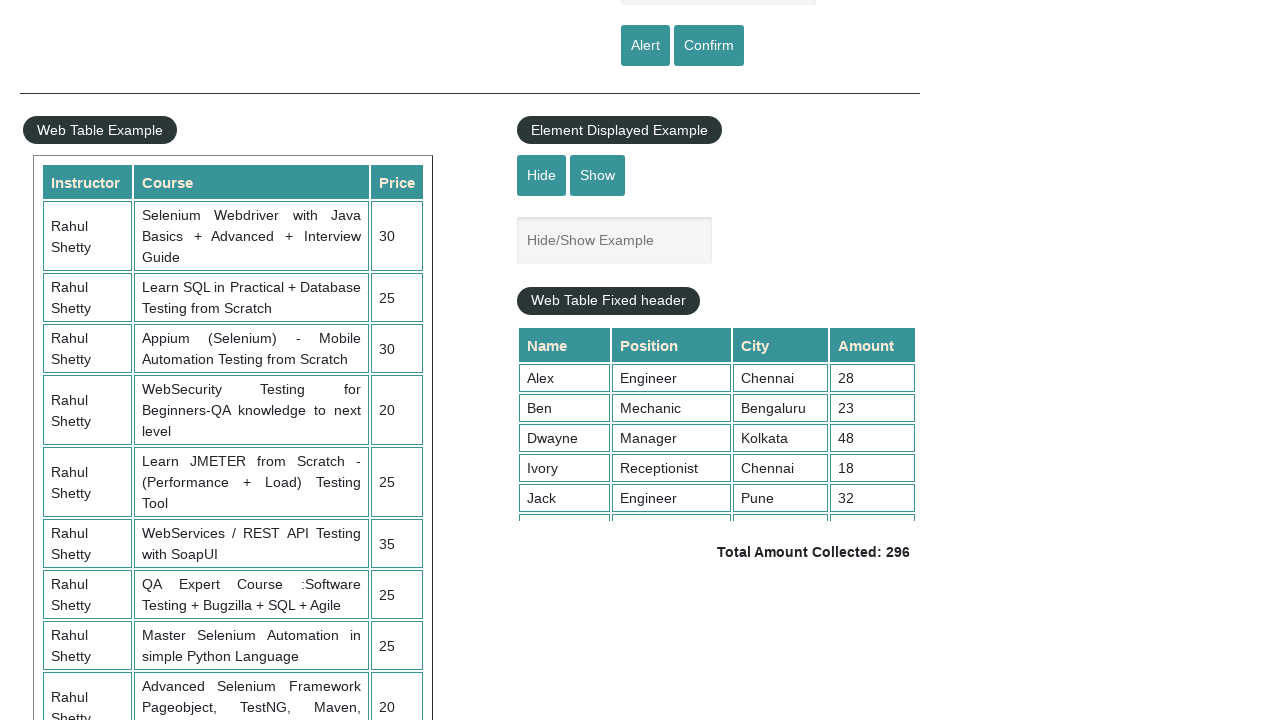

Entered 'RAM' in the text field on #displayed-text
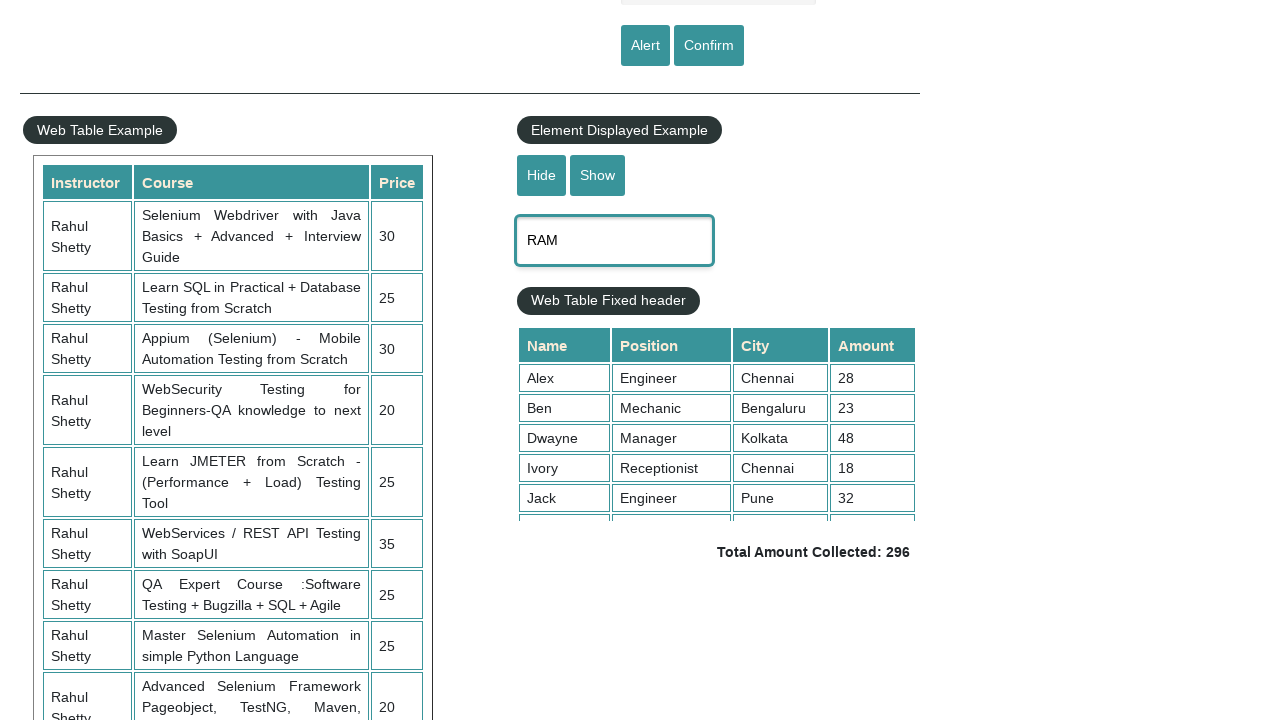

Clicked hide button to hide the textbox at (542, 175) on #hide-textbox
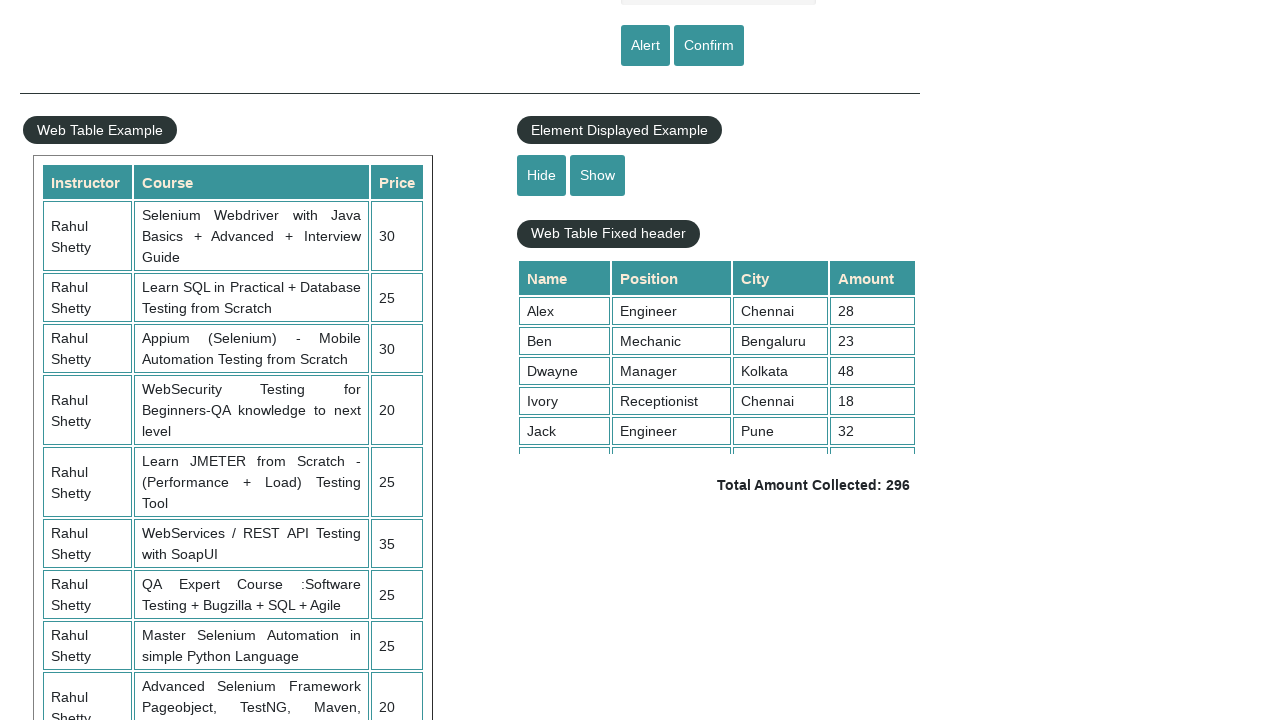

Textbox successfully hidden
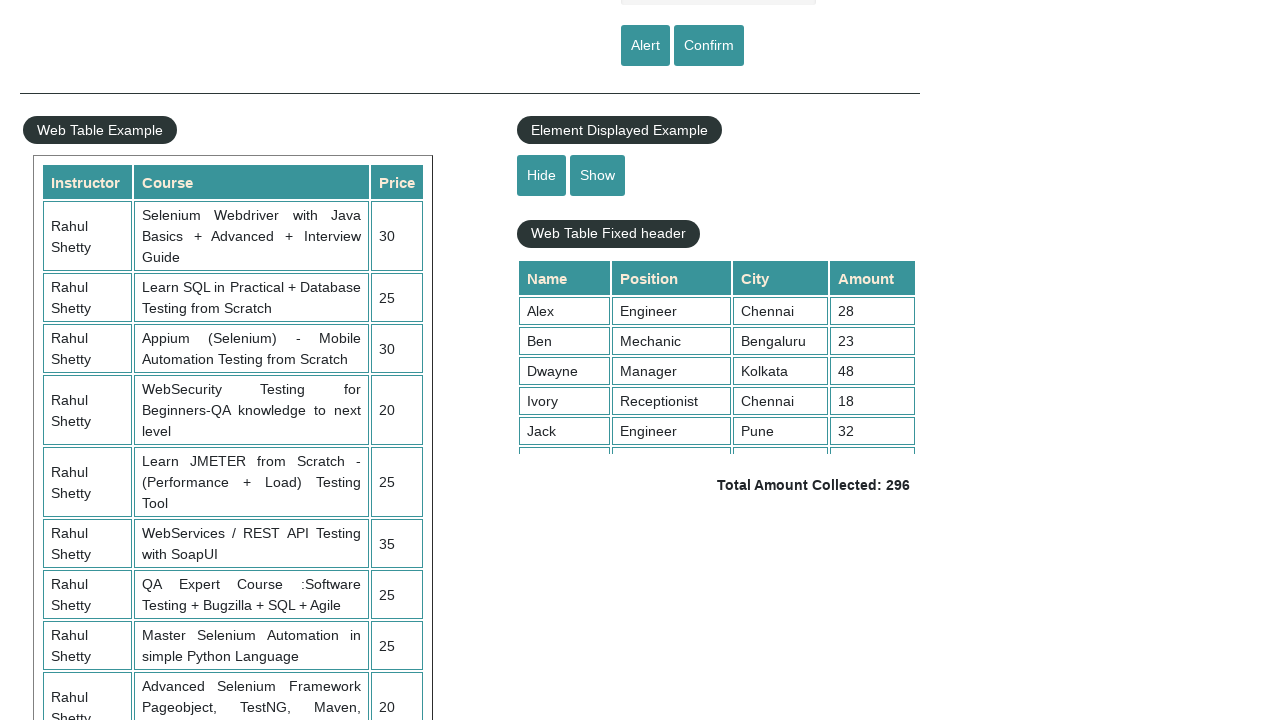

Clicked show button to display the textbox at (598, 175) on #show-textbox
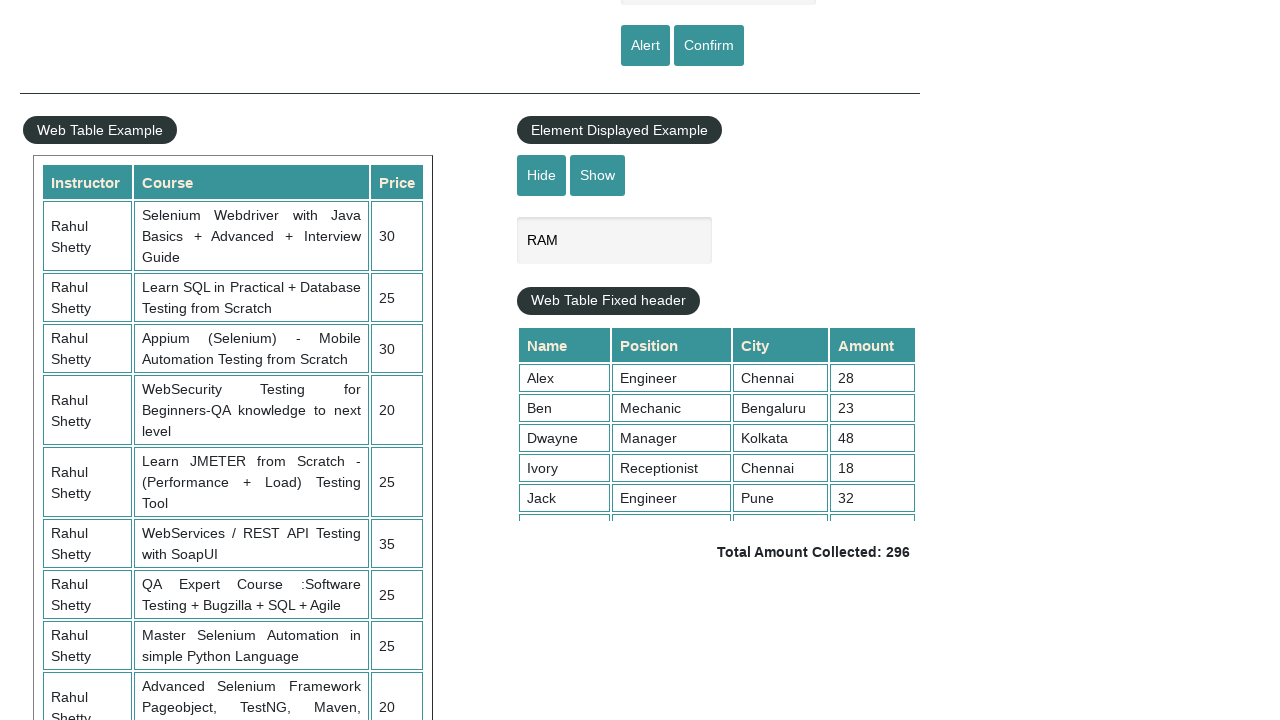

Textbox successfully displayed again
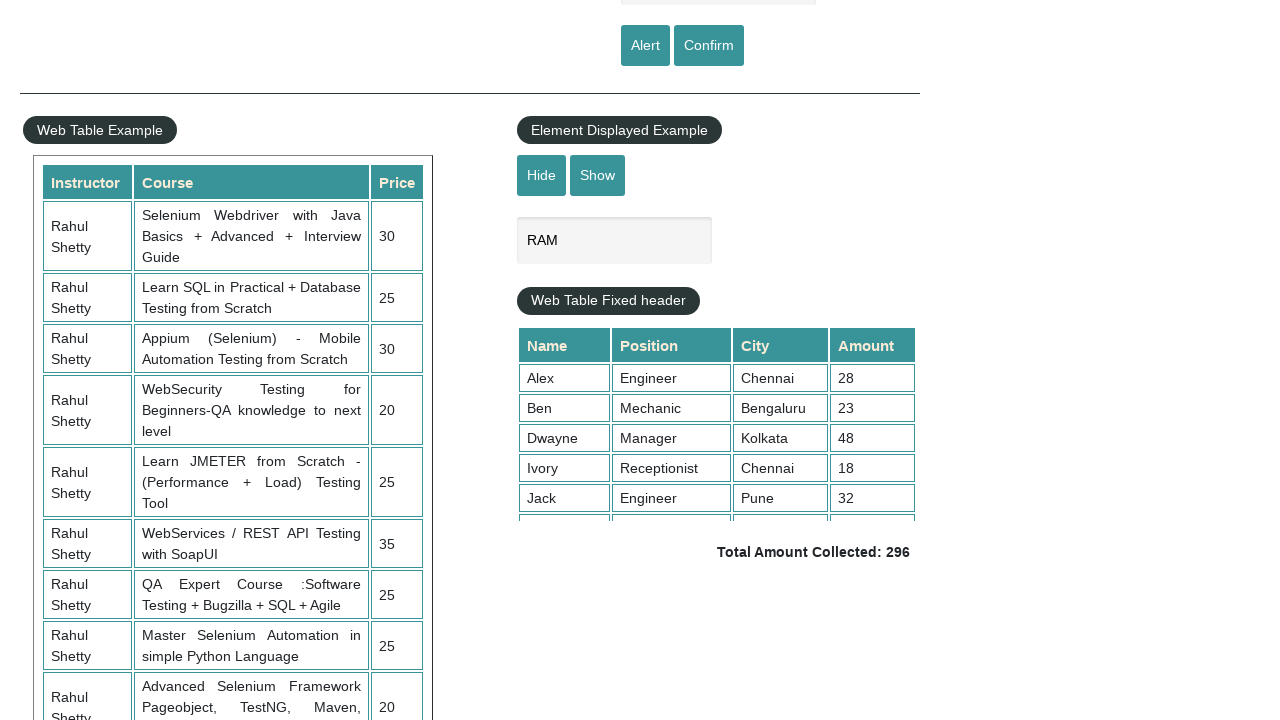

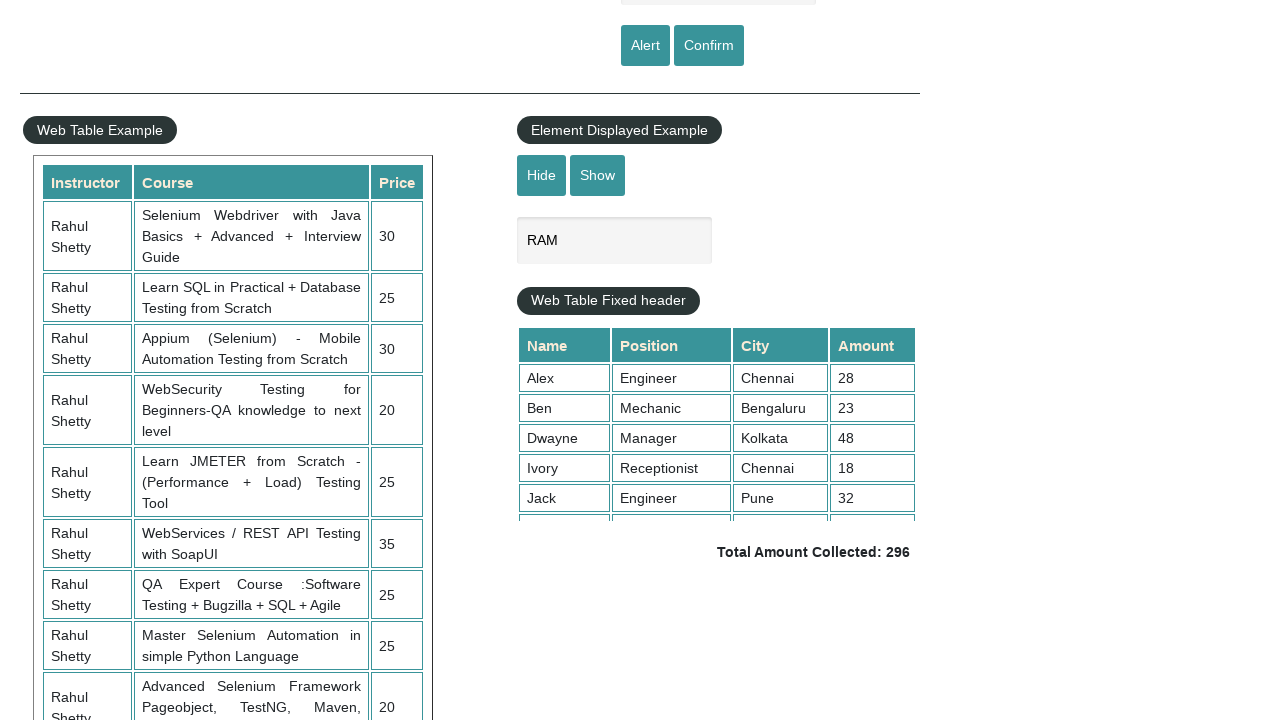